Navigates to an automation practice page and verifies that a product table exists with rows and columns

Starting URL: https://rahulshettyacademy.com/AutomationPractice/

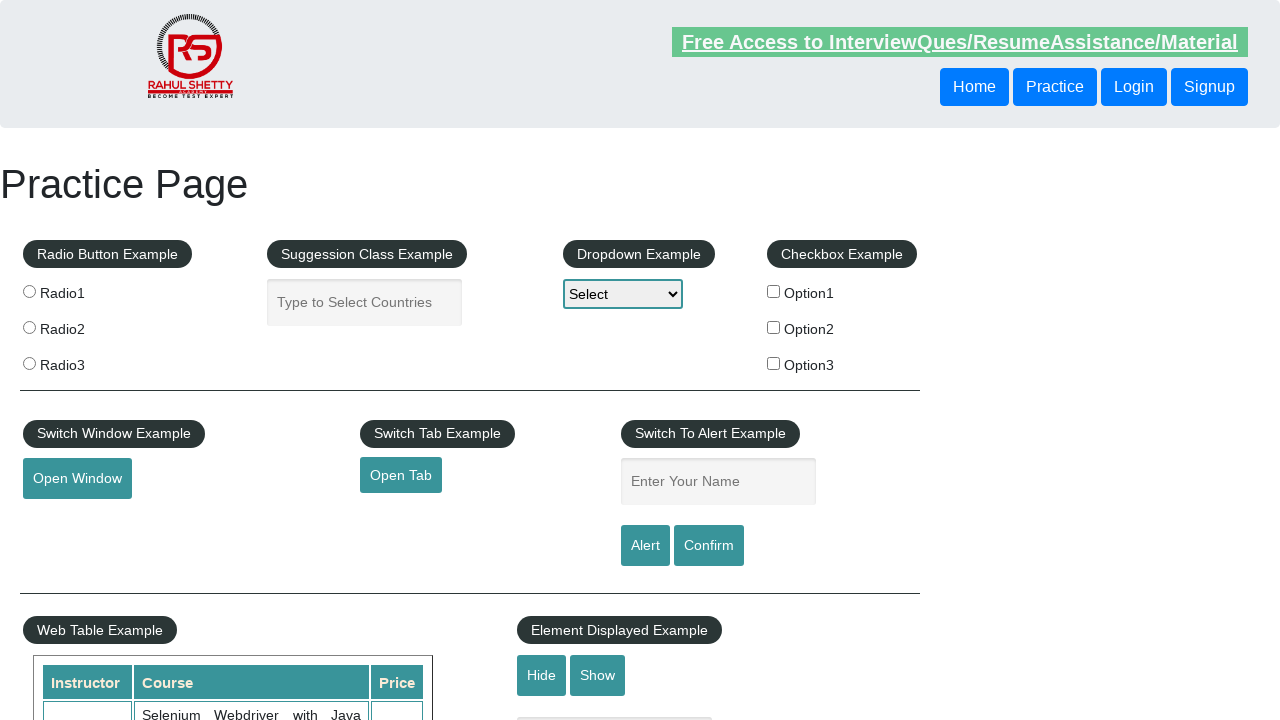

Navigated to automation practice page
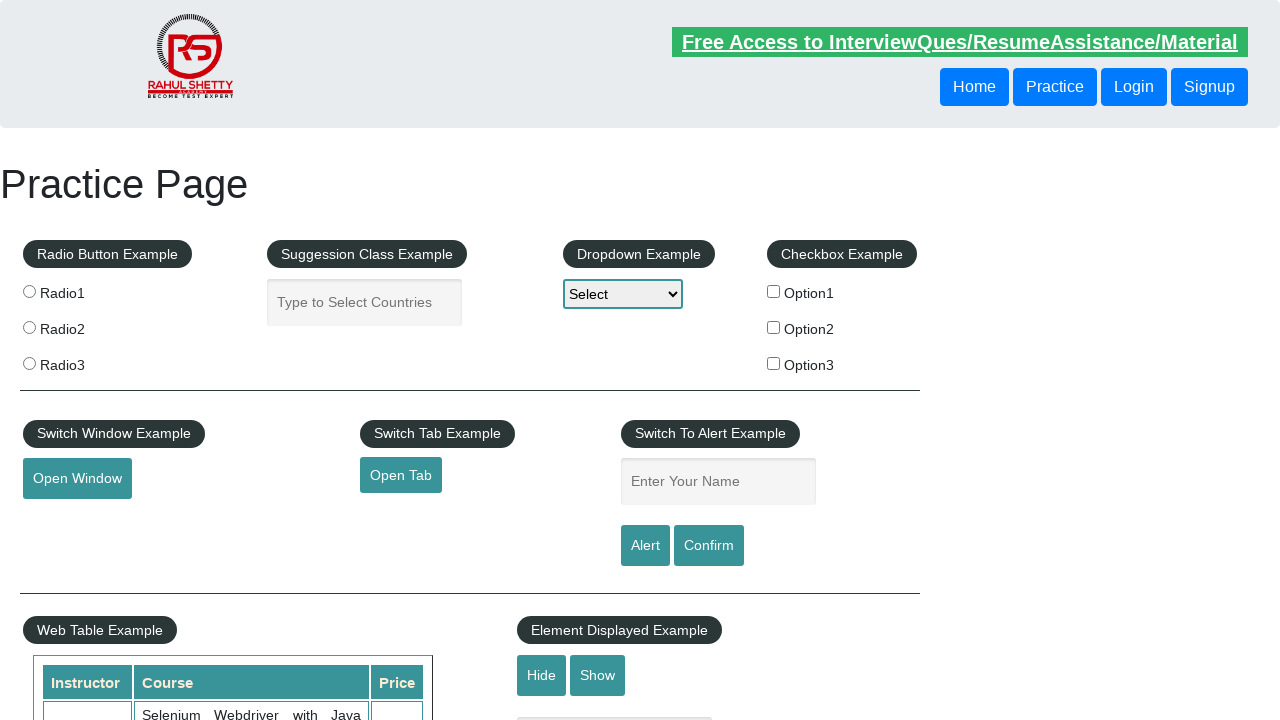

Product table loaded
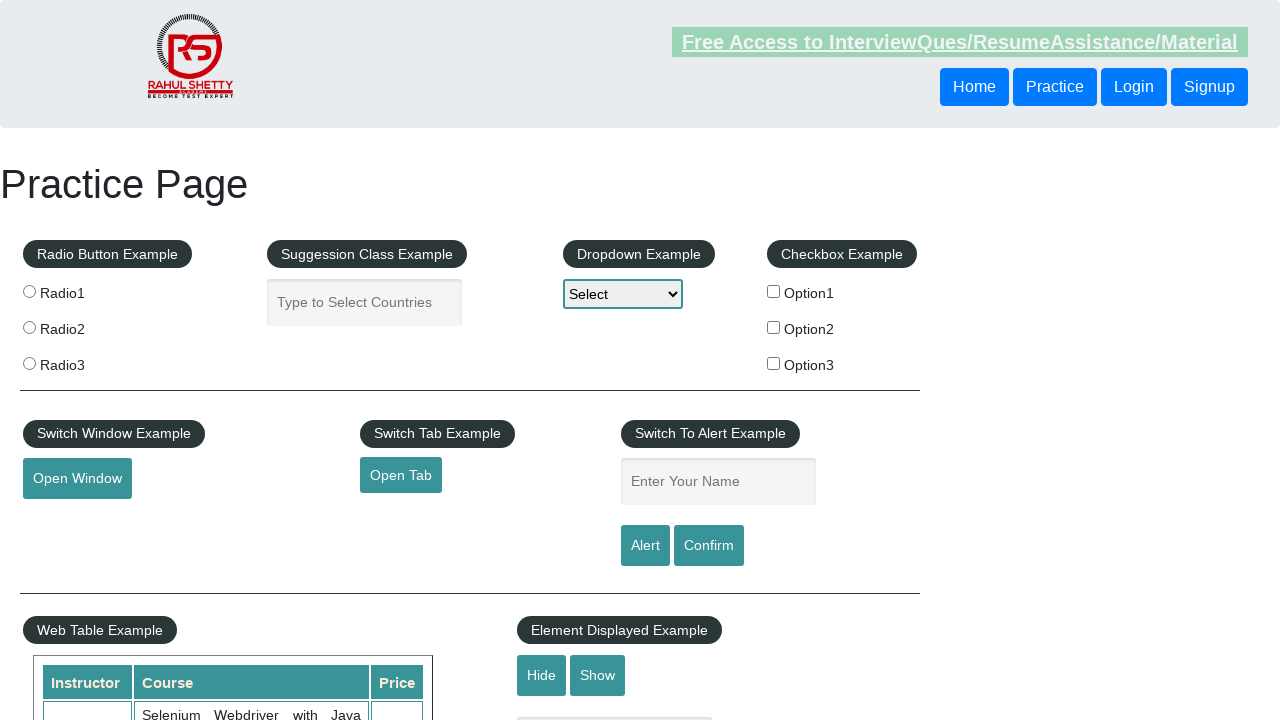

First table row is present
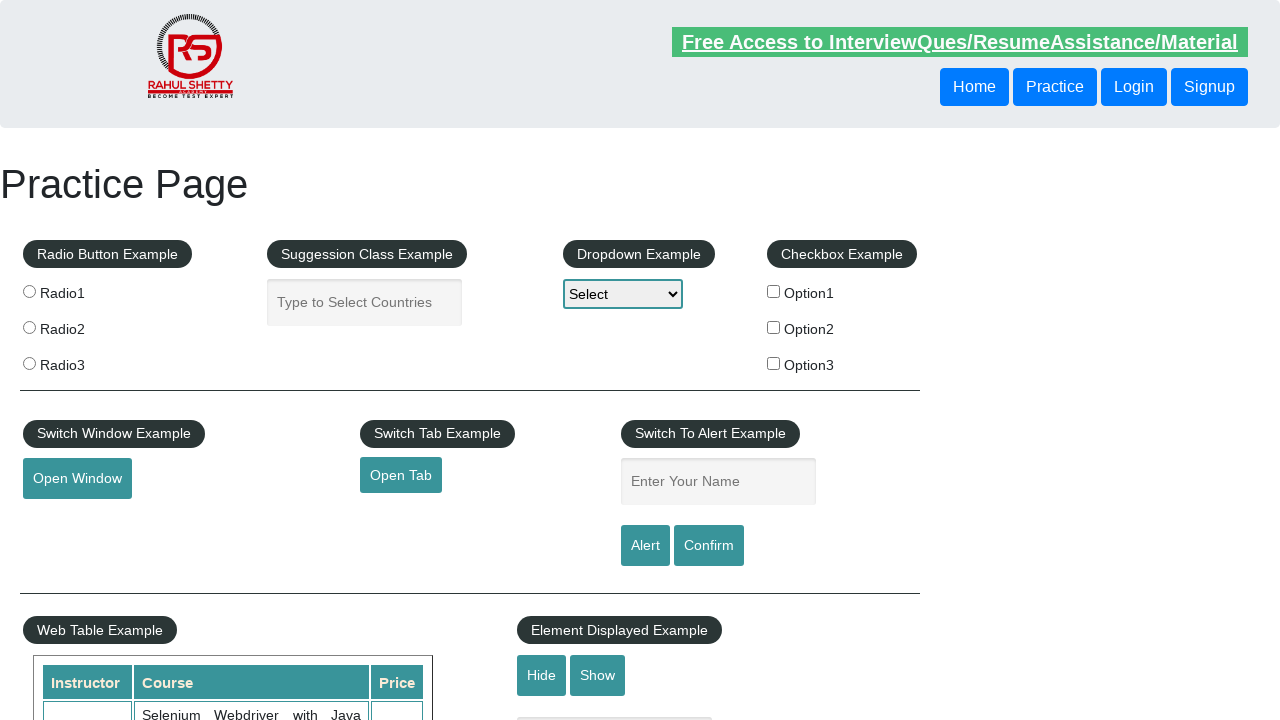

Header row with column found
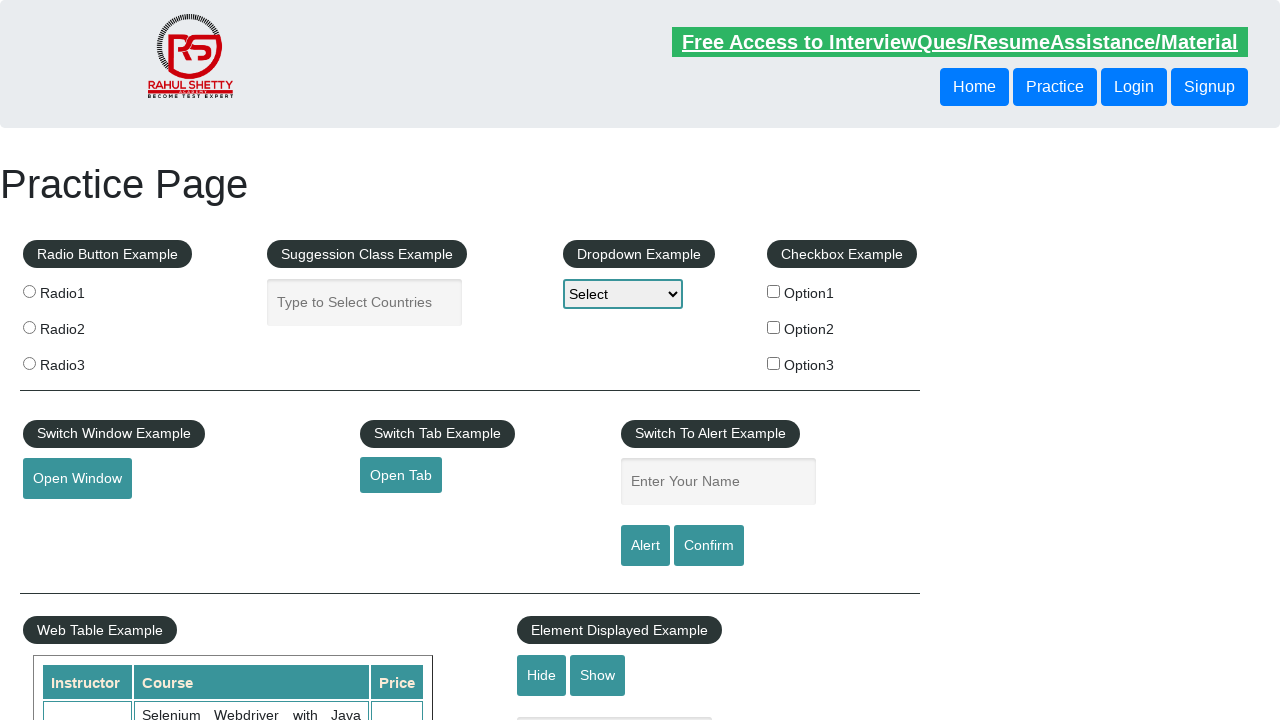

Data row with cells found
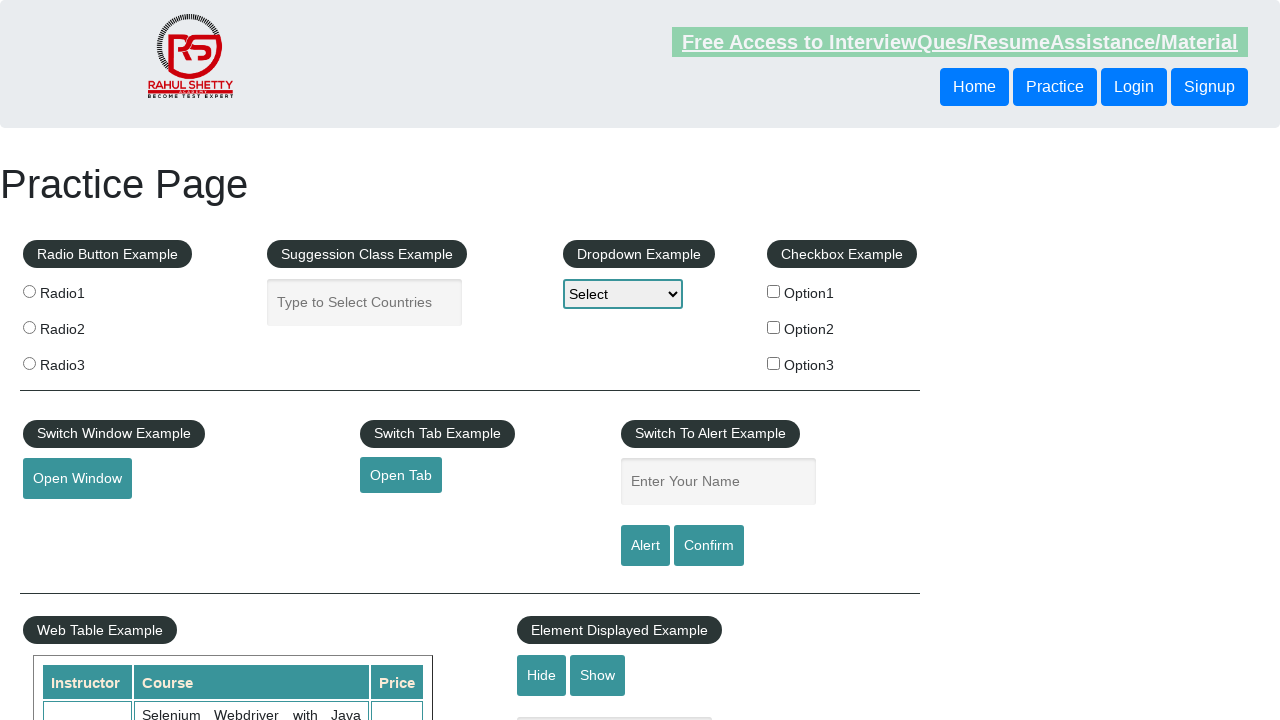

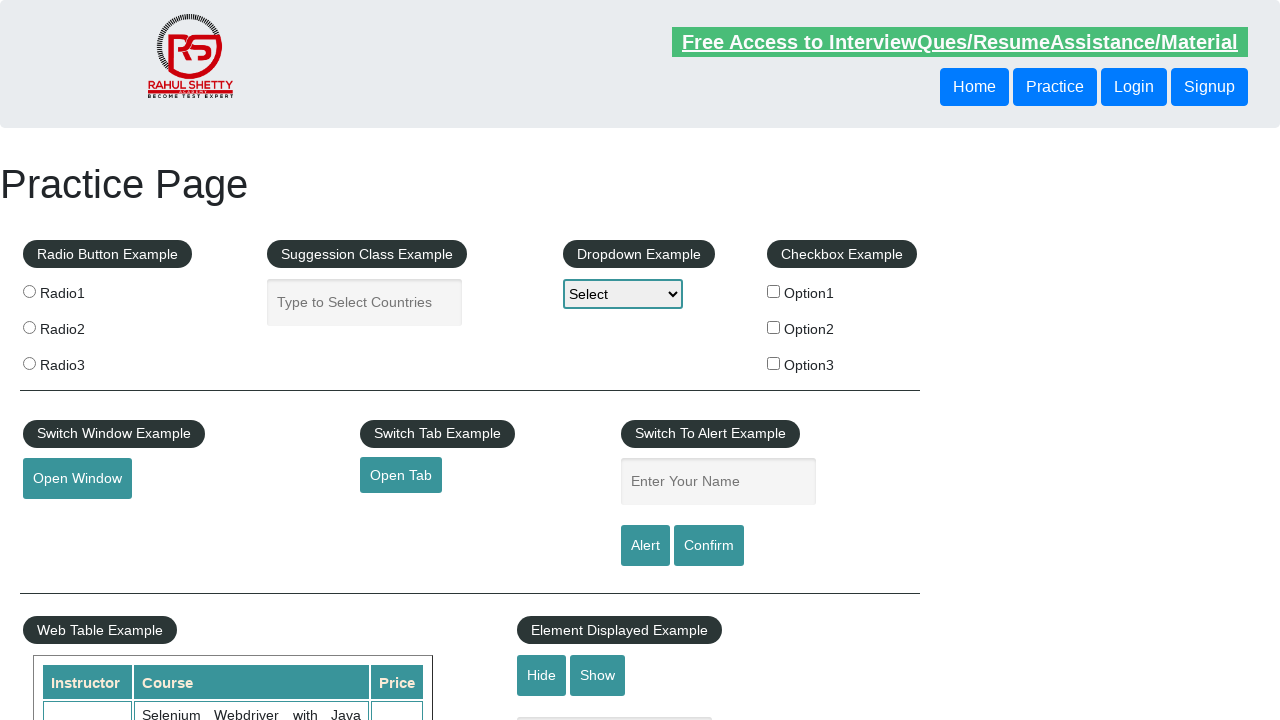